Navigates to the Selenium website and scrolls down to bring the "News" section into view using scroll functionality.

Starting URL: https://www.selenium.dev/

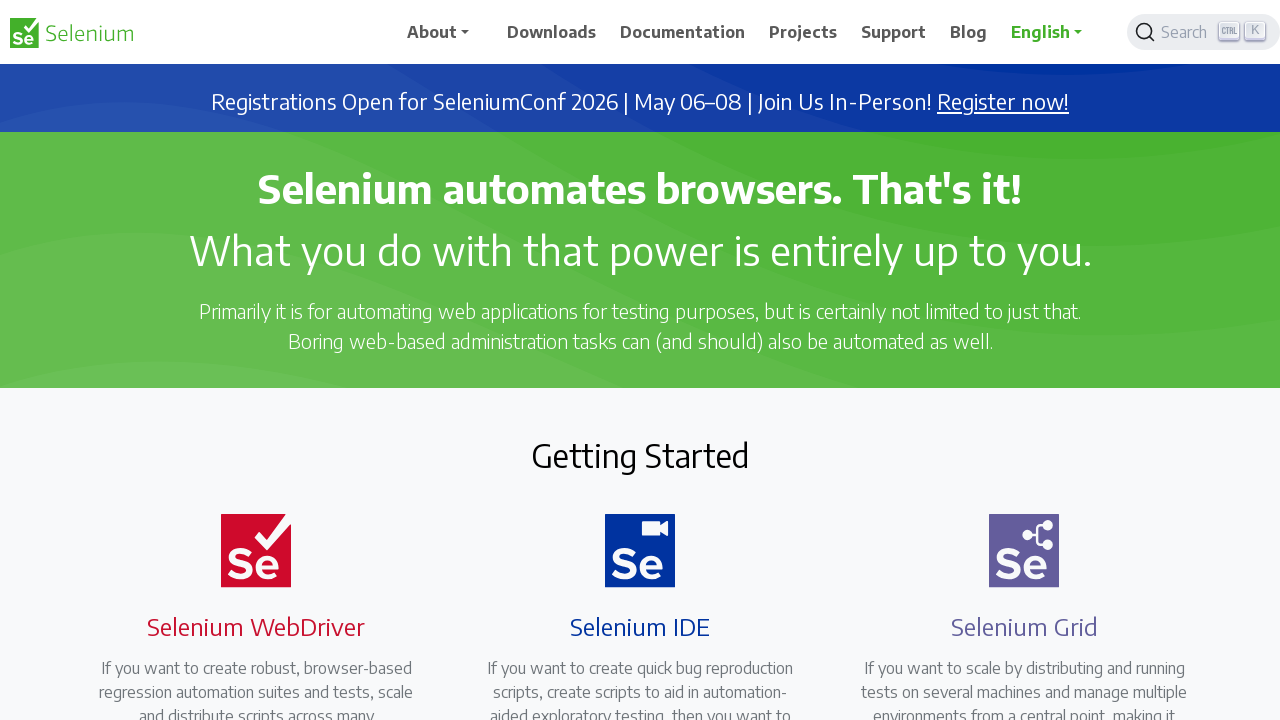

Located the News heading element using XPath selector
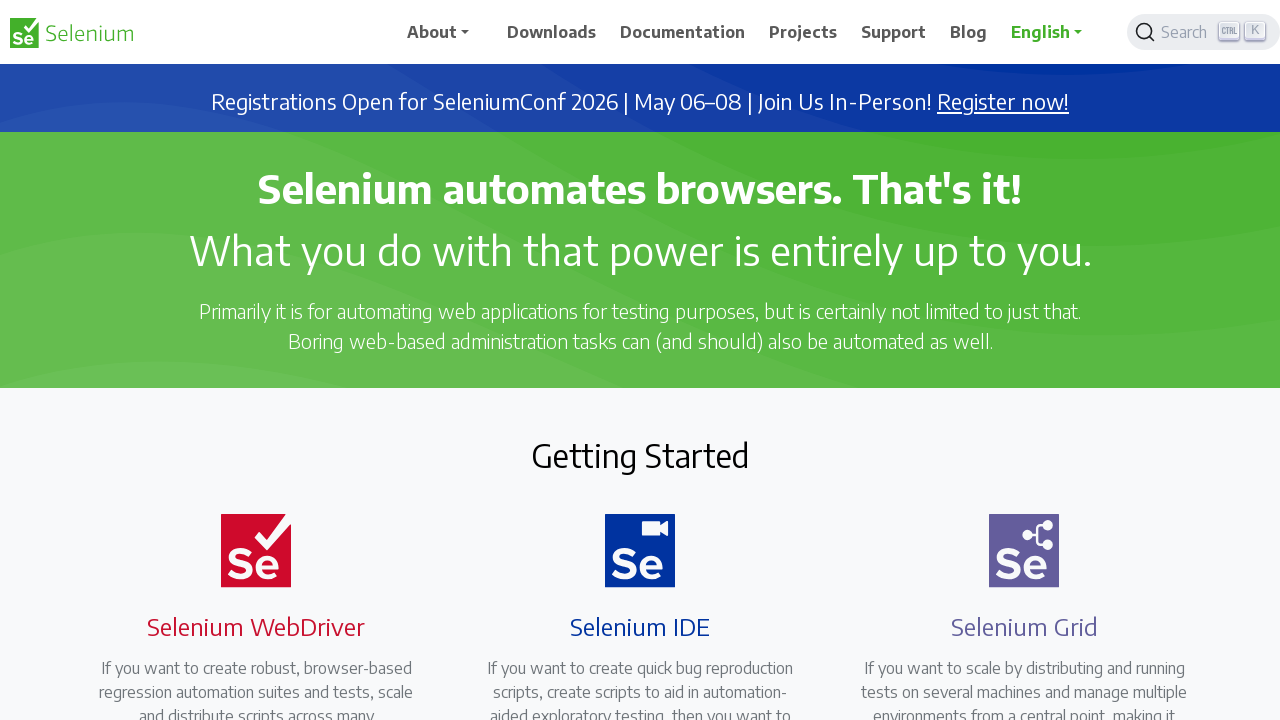

Scrolled the News section into view
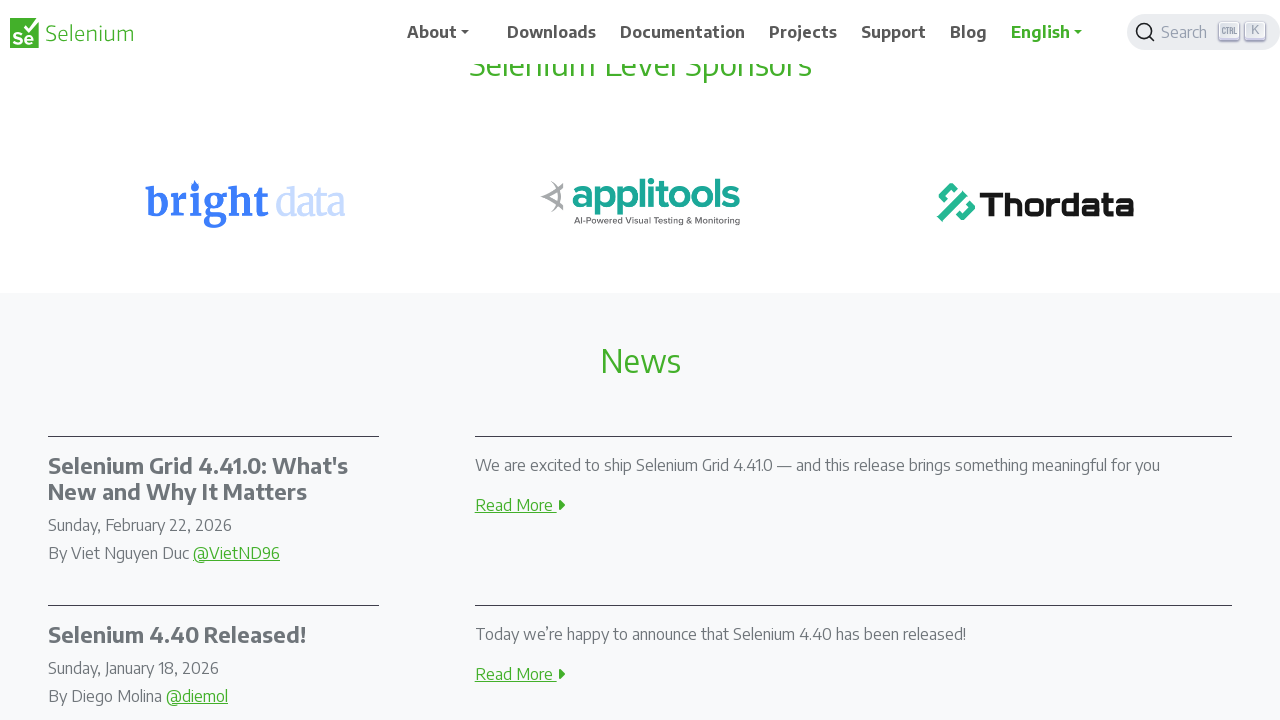

Verified that the News heading element is now visible
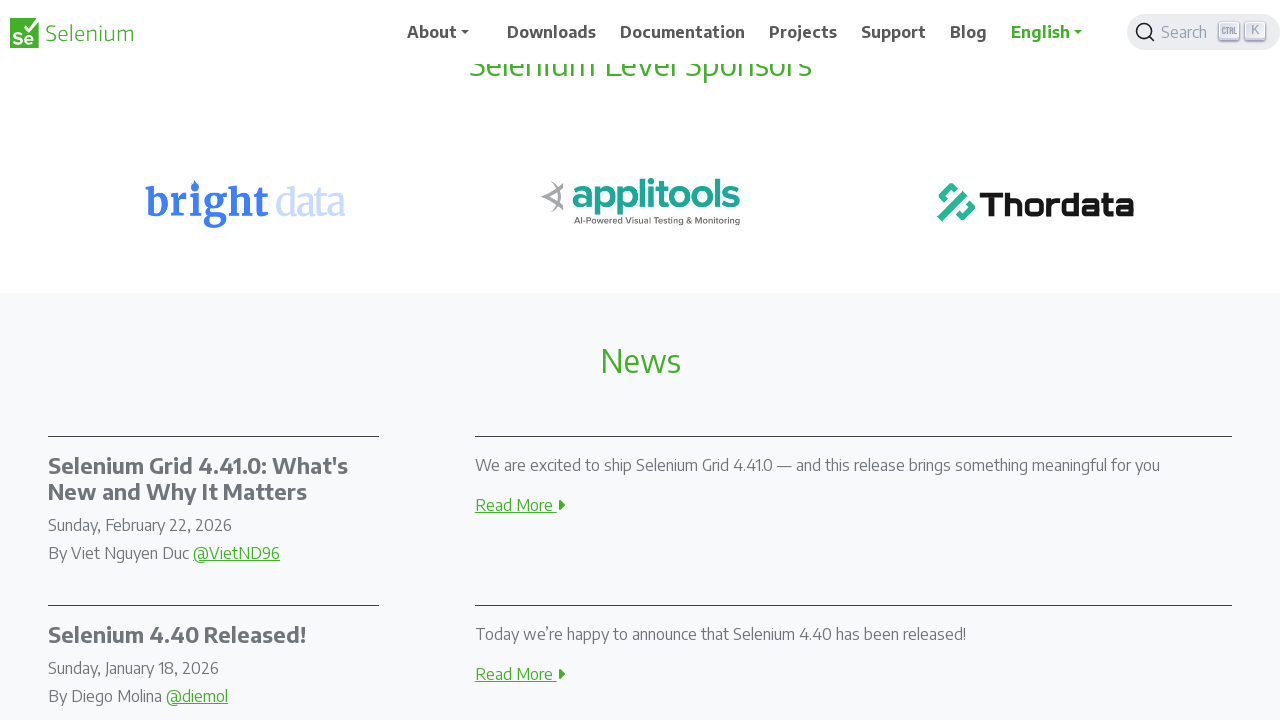

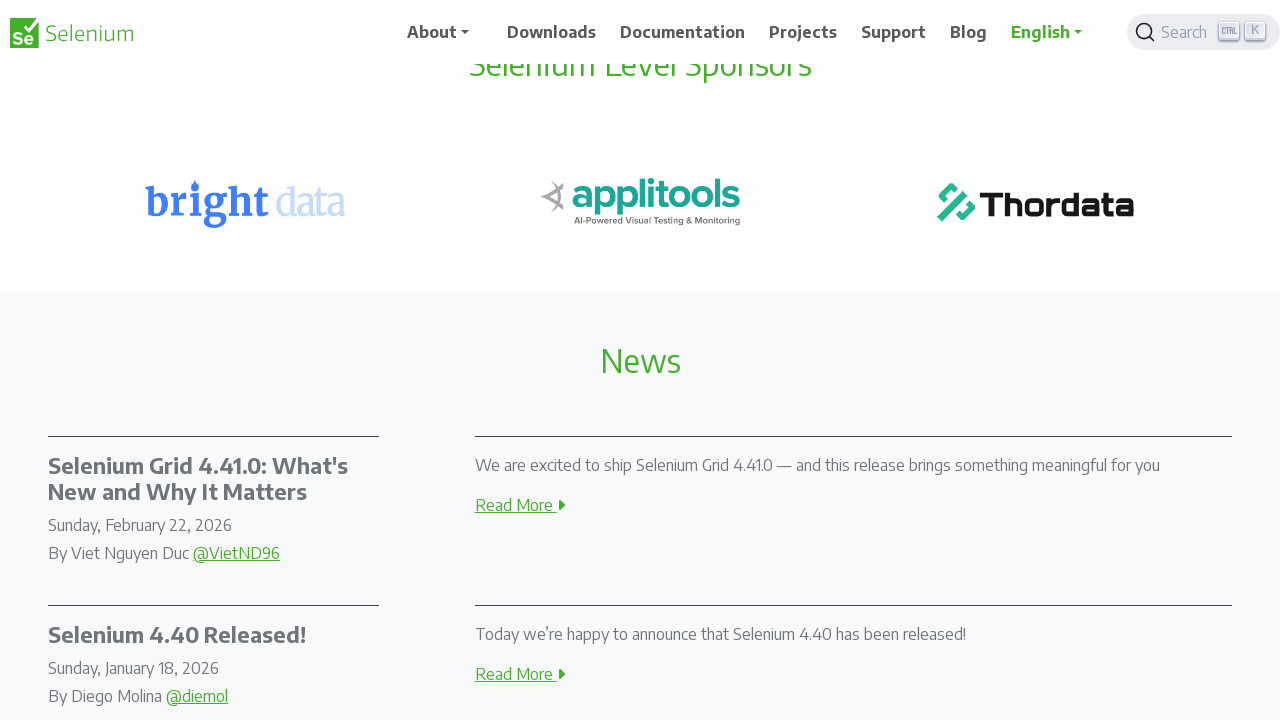